Tests jQuery UI selectable widget by performing multi-select on list items using Ctrl+click

Starting URL: https://jqueryui.com/selectable/

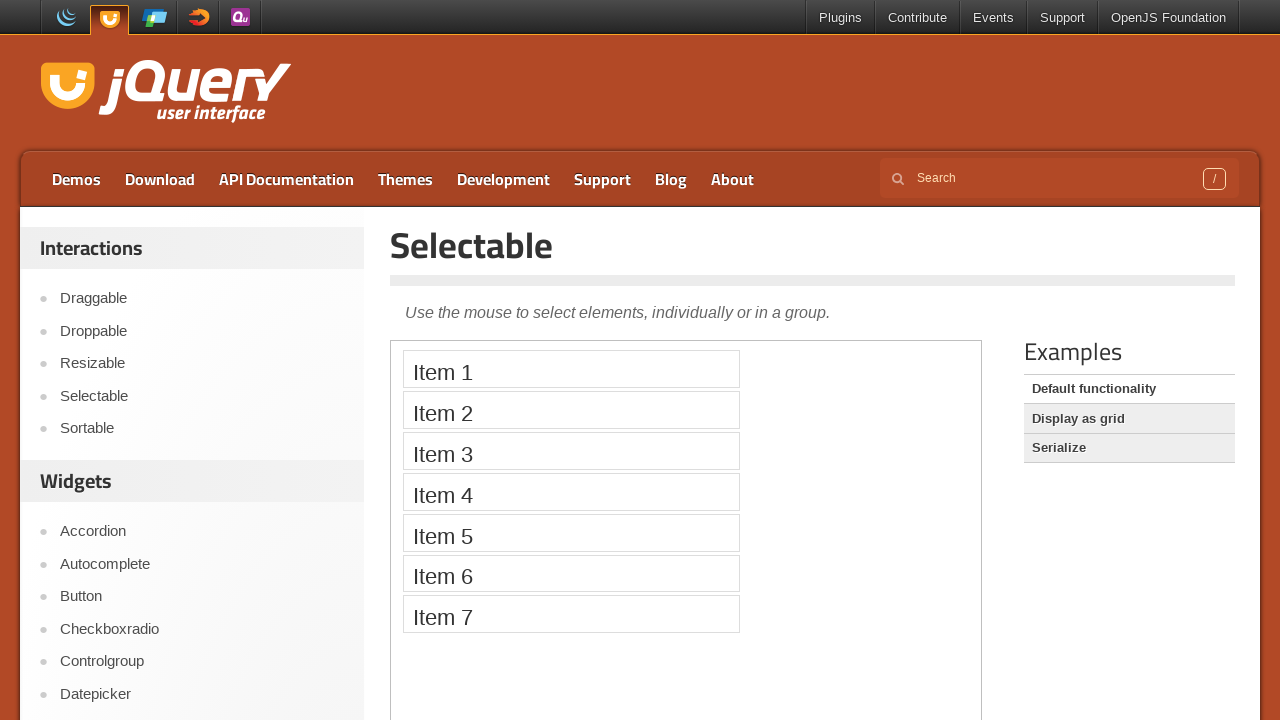

Located the iframe containing the selectable demo
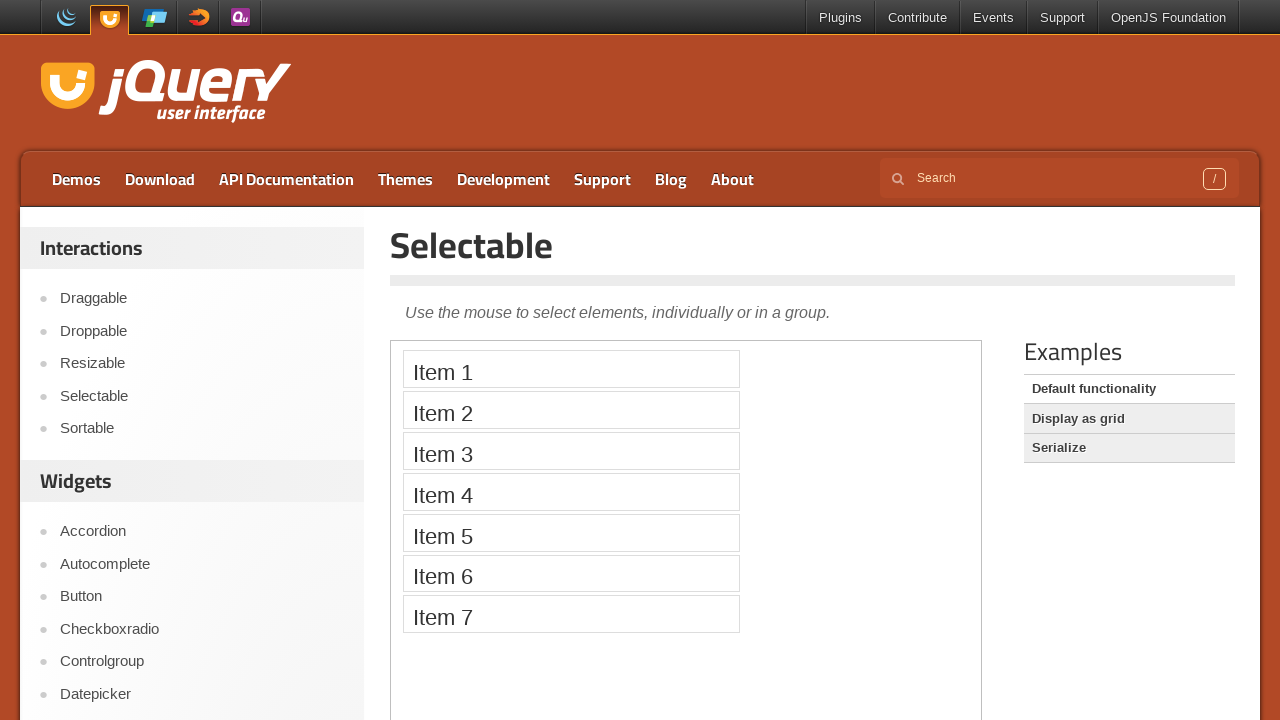

Located selectable list item 1
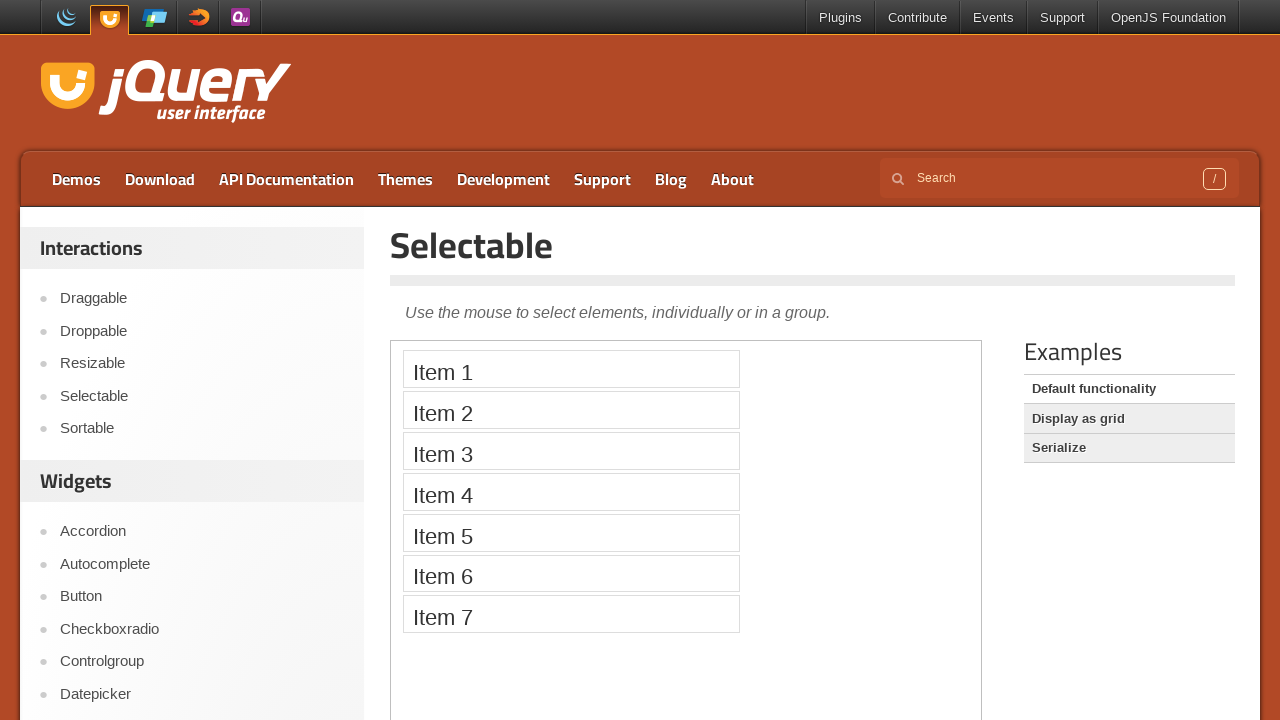

Located selectable list item 3
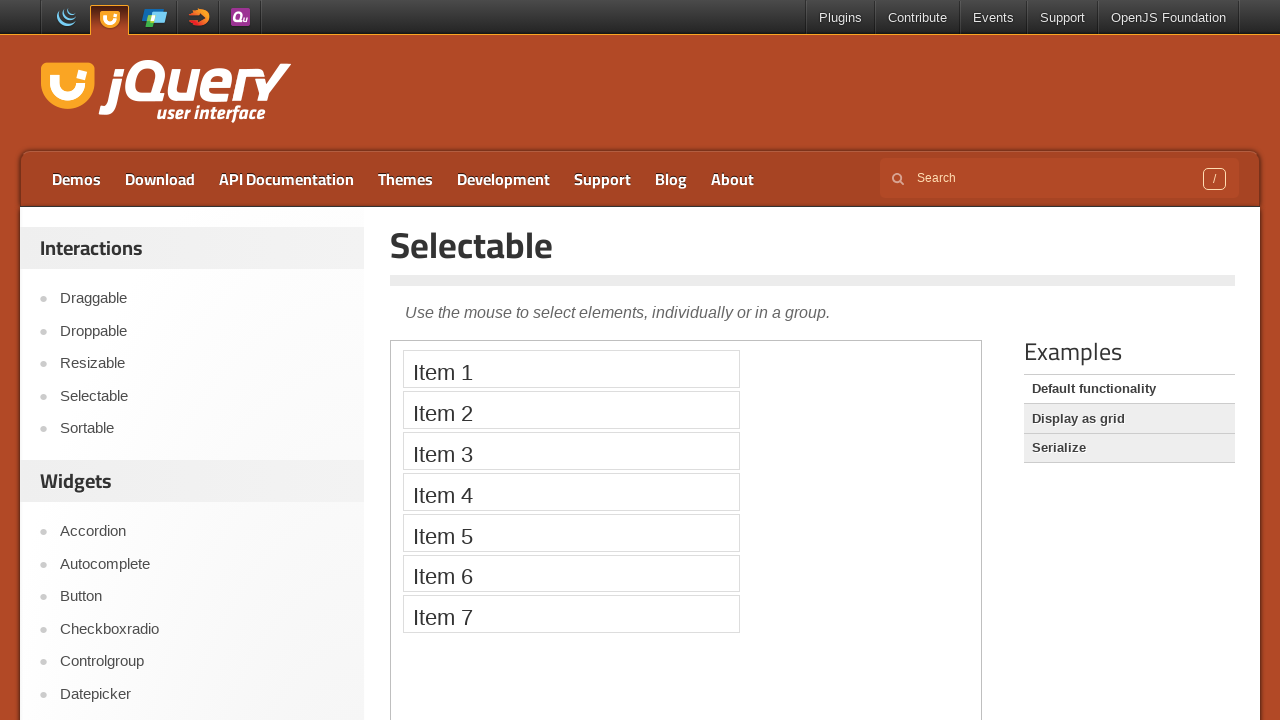

Located selectable list item 4
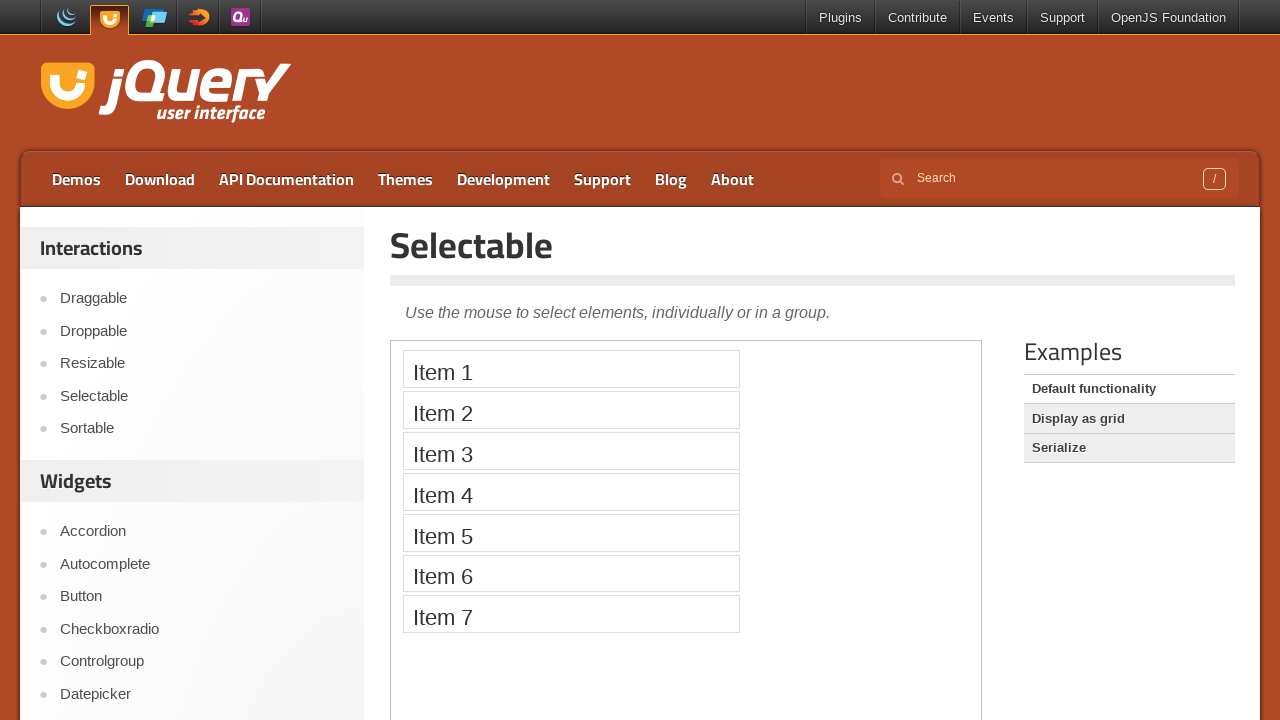

Located selectable list item 5
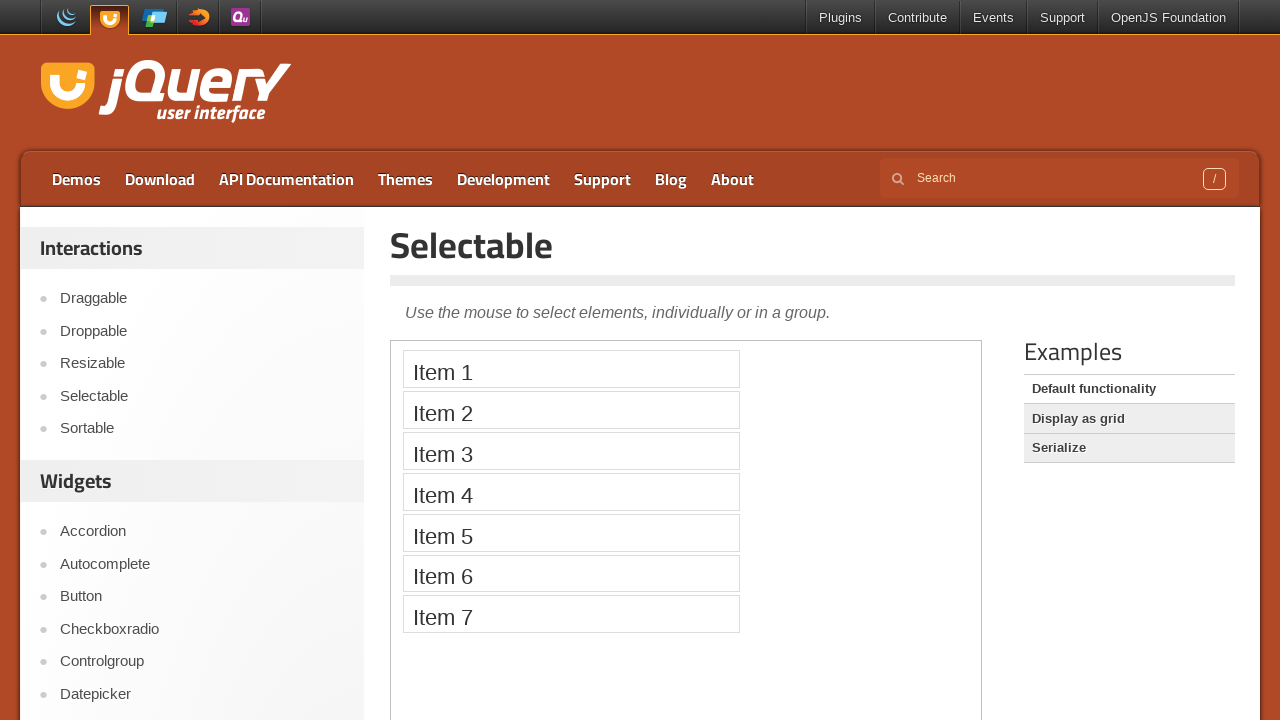

Ctrl+clicked on list item 1 at (571, 369) on iframe >> nth=0 >> internal:control=enter-frame >> xpath=//ol[@id='selectable']/
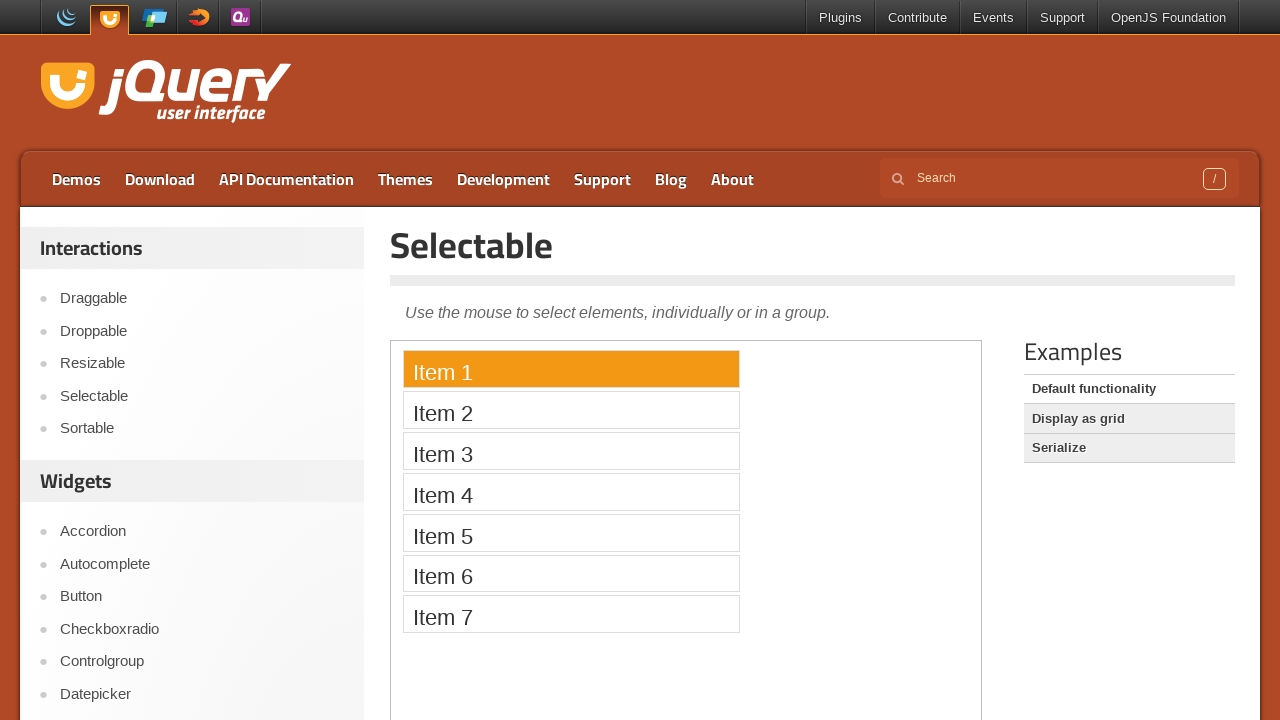

Ctrl+clicked on list item 3 at (571, 451) on iframe >> nth=0 >> internal:control=enter-frame >> xpath=//ol[@id='selectable']/
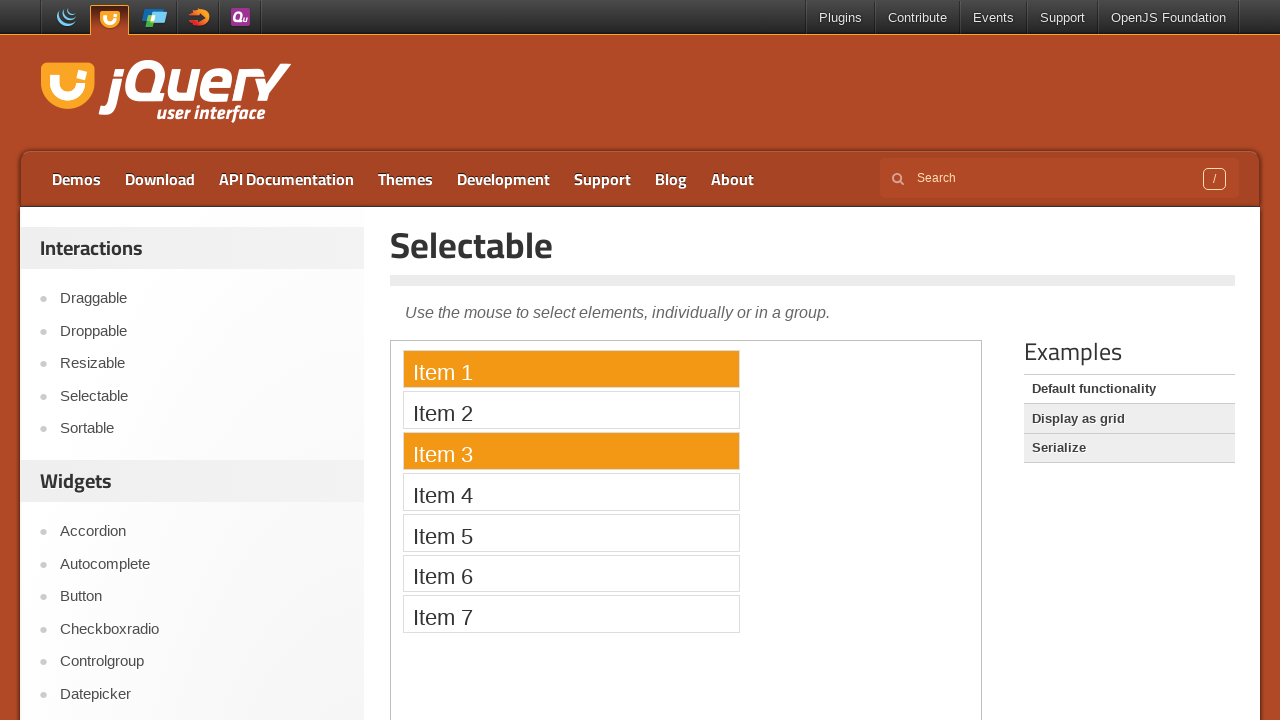

Ctrl+clicked on list item 4 at (571, 492) on iframe >> nth=0 >> internal:control=enter-frame >> xpath=//ol[@id='selectable']/
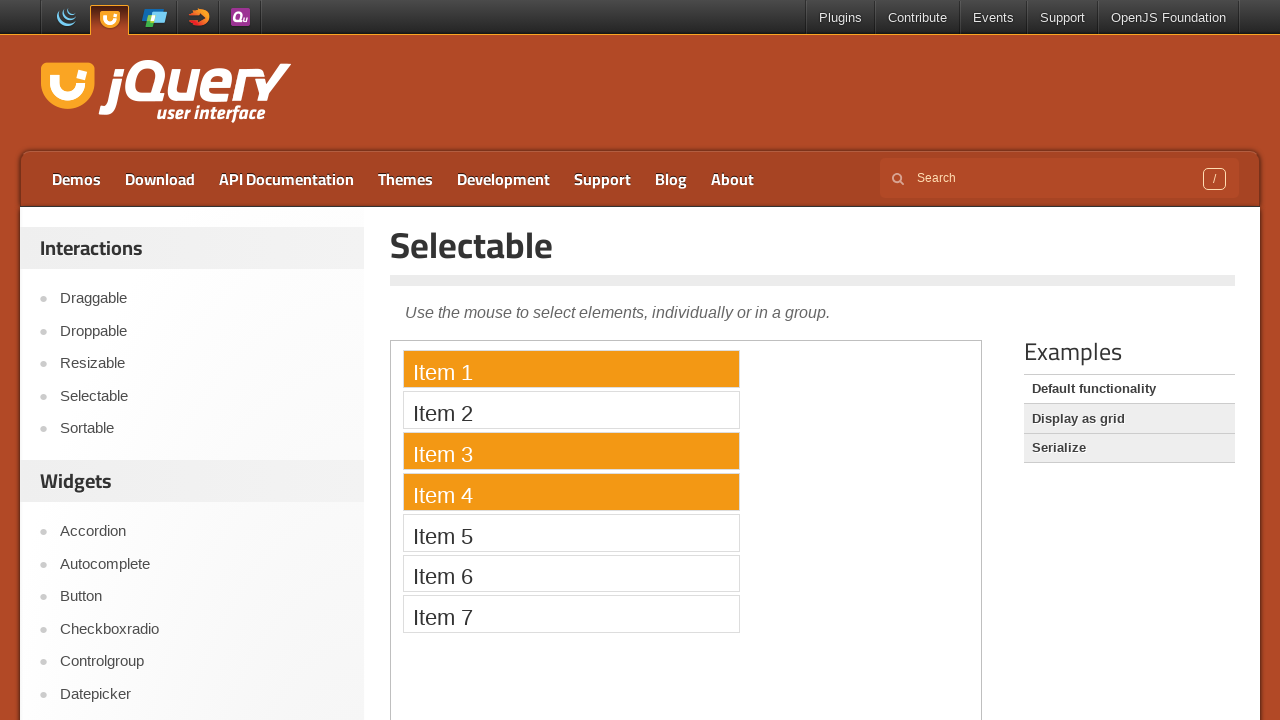

Ctrl+clicked on list item 5 at (571, 532) on iframe >> nth=0 >> internal:control=enter-frame >> xpath=//ol[@id='selectable']/
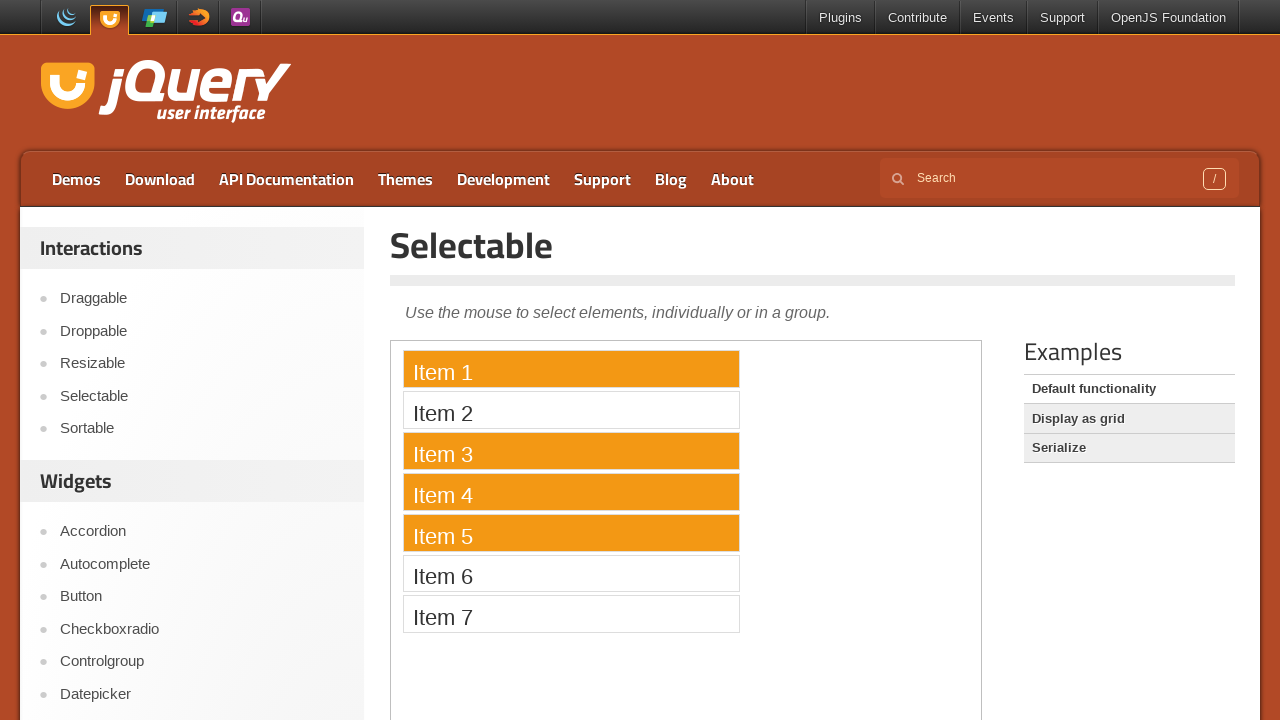

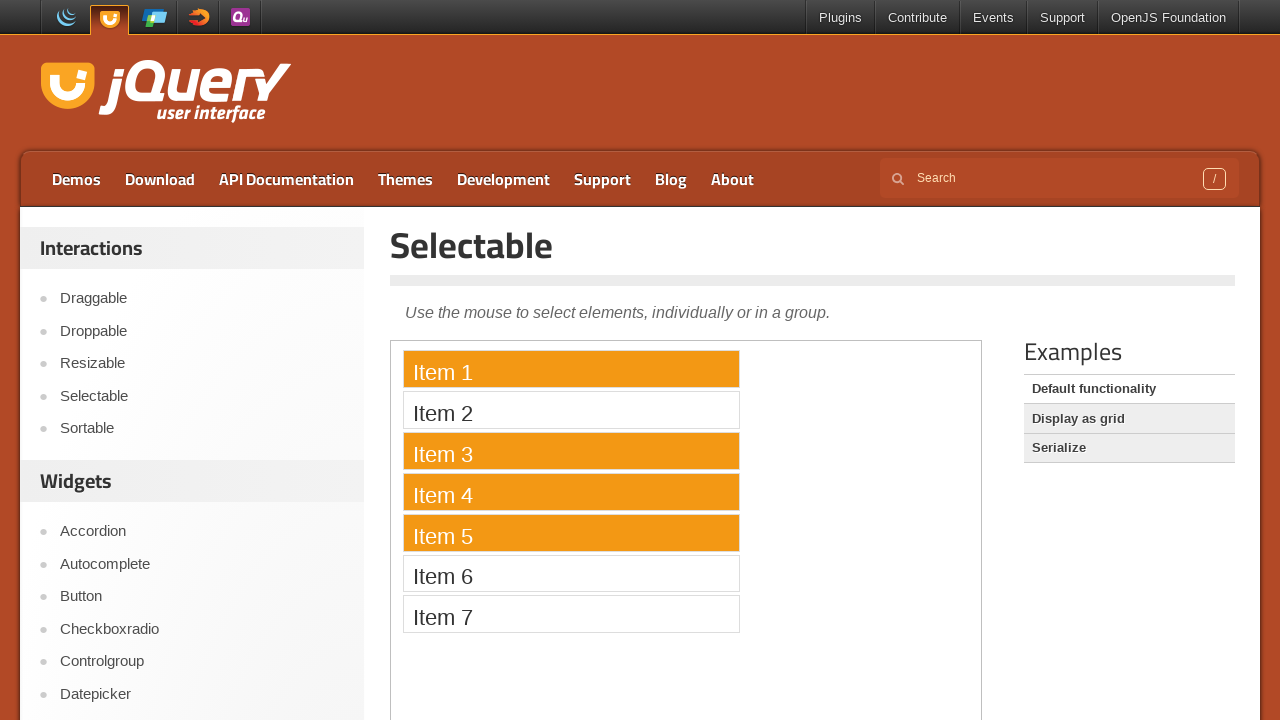